Opens TutorialsNinja demo site and maximizes the browser window

Starting URL: http://tutorialsninja.com/demo

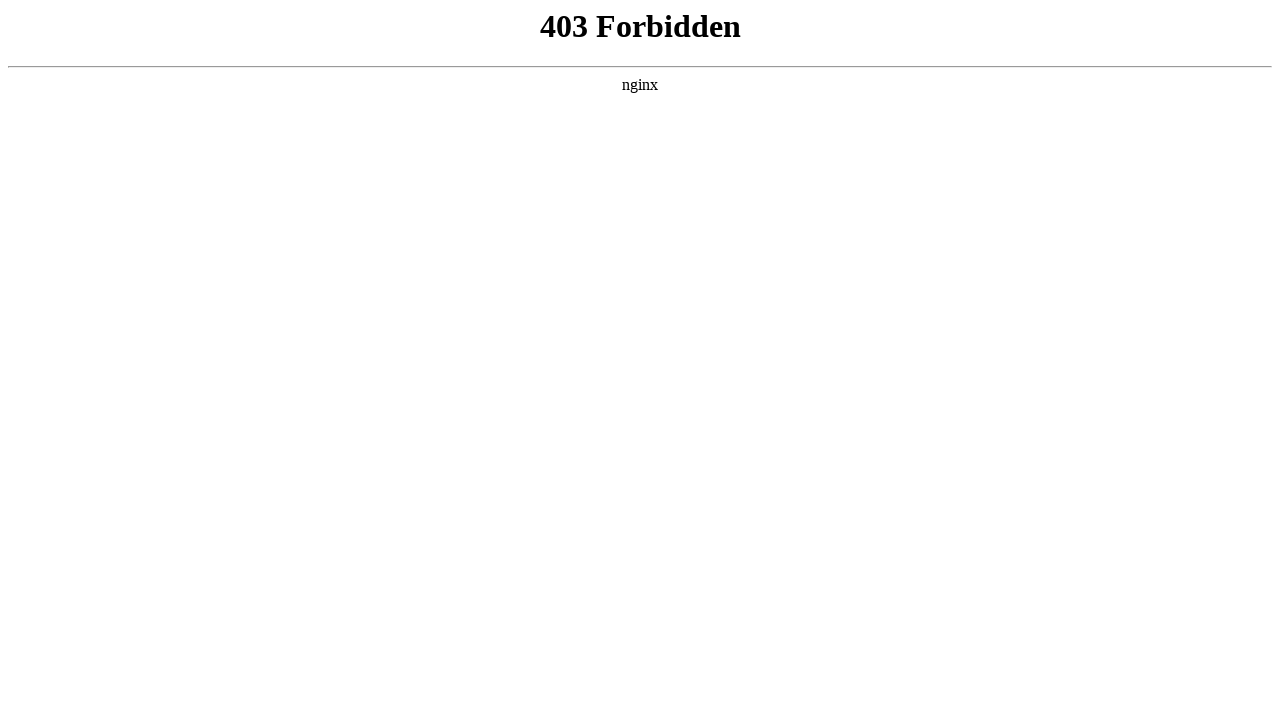

Navigated to TutorialsNinja demo site
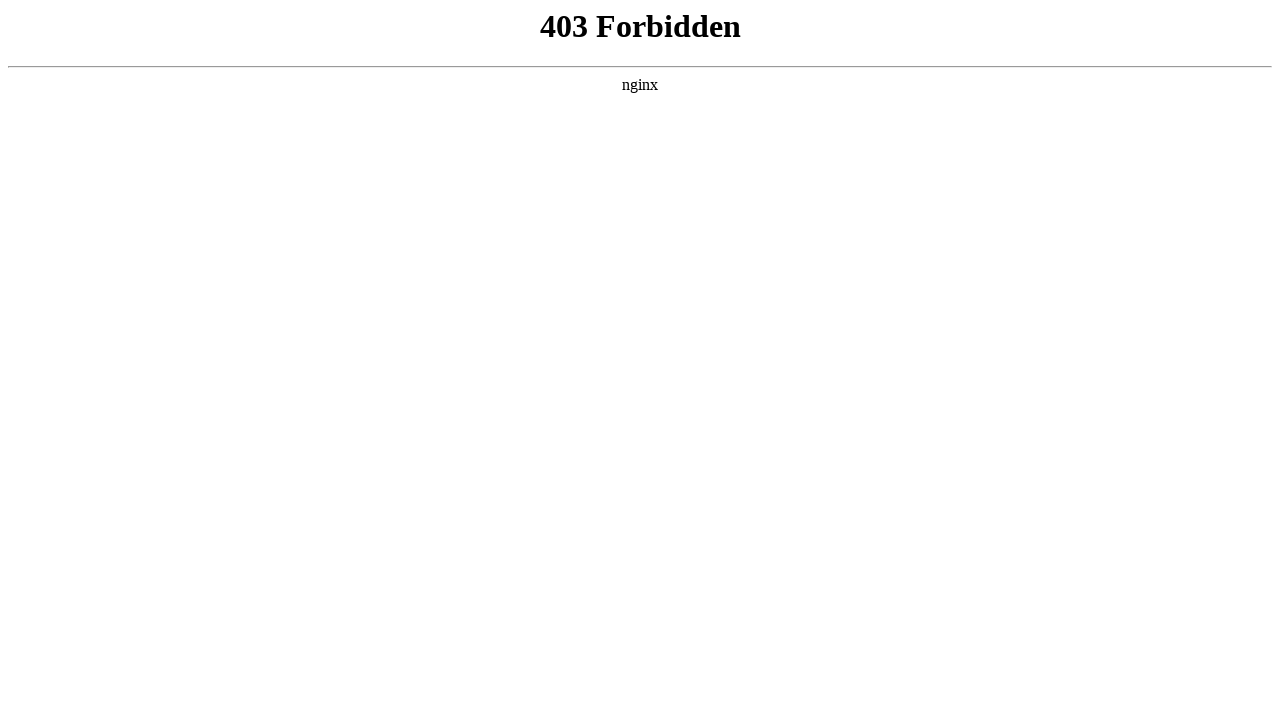

Maximized browser window
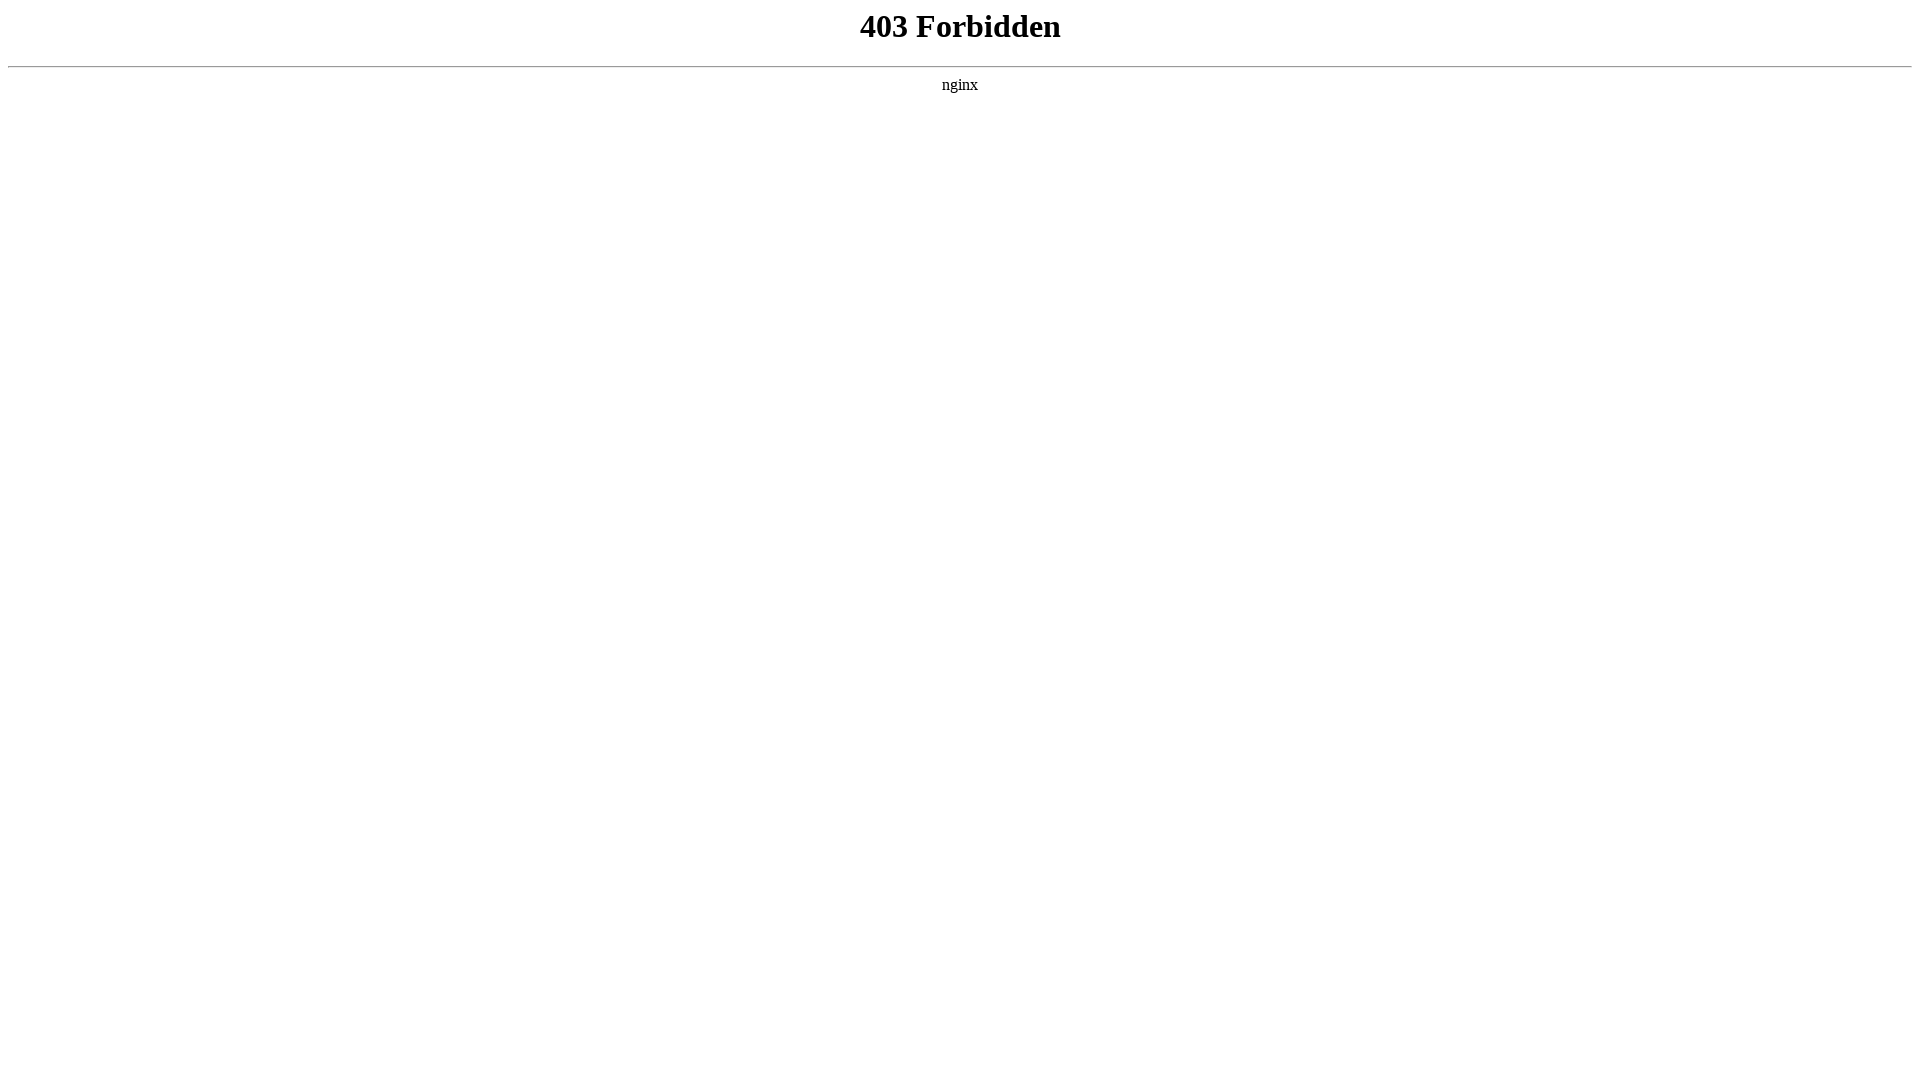

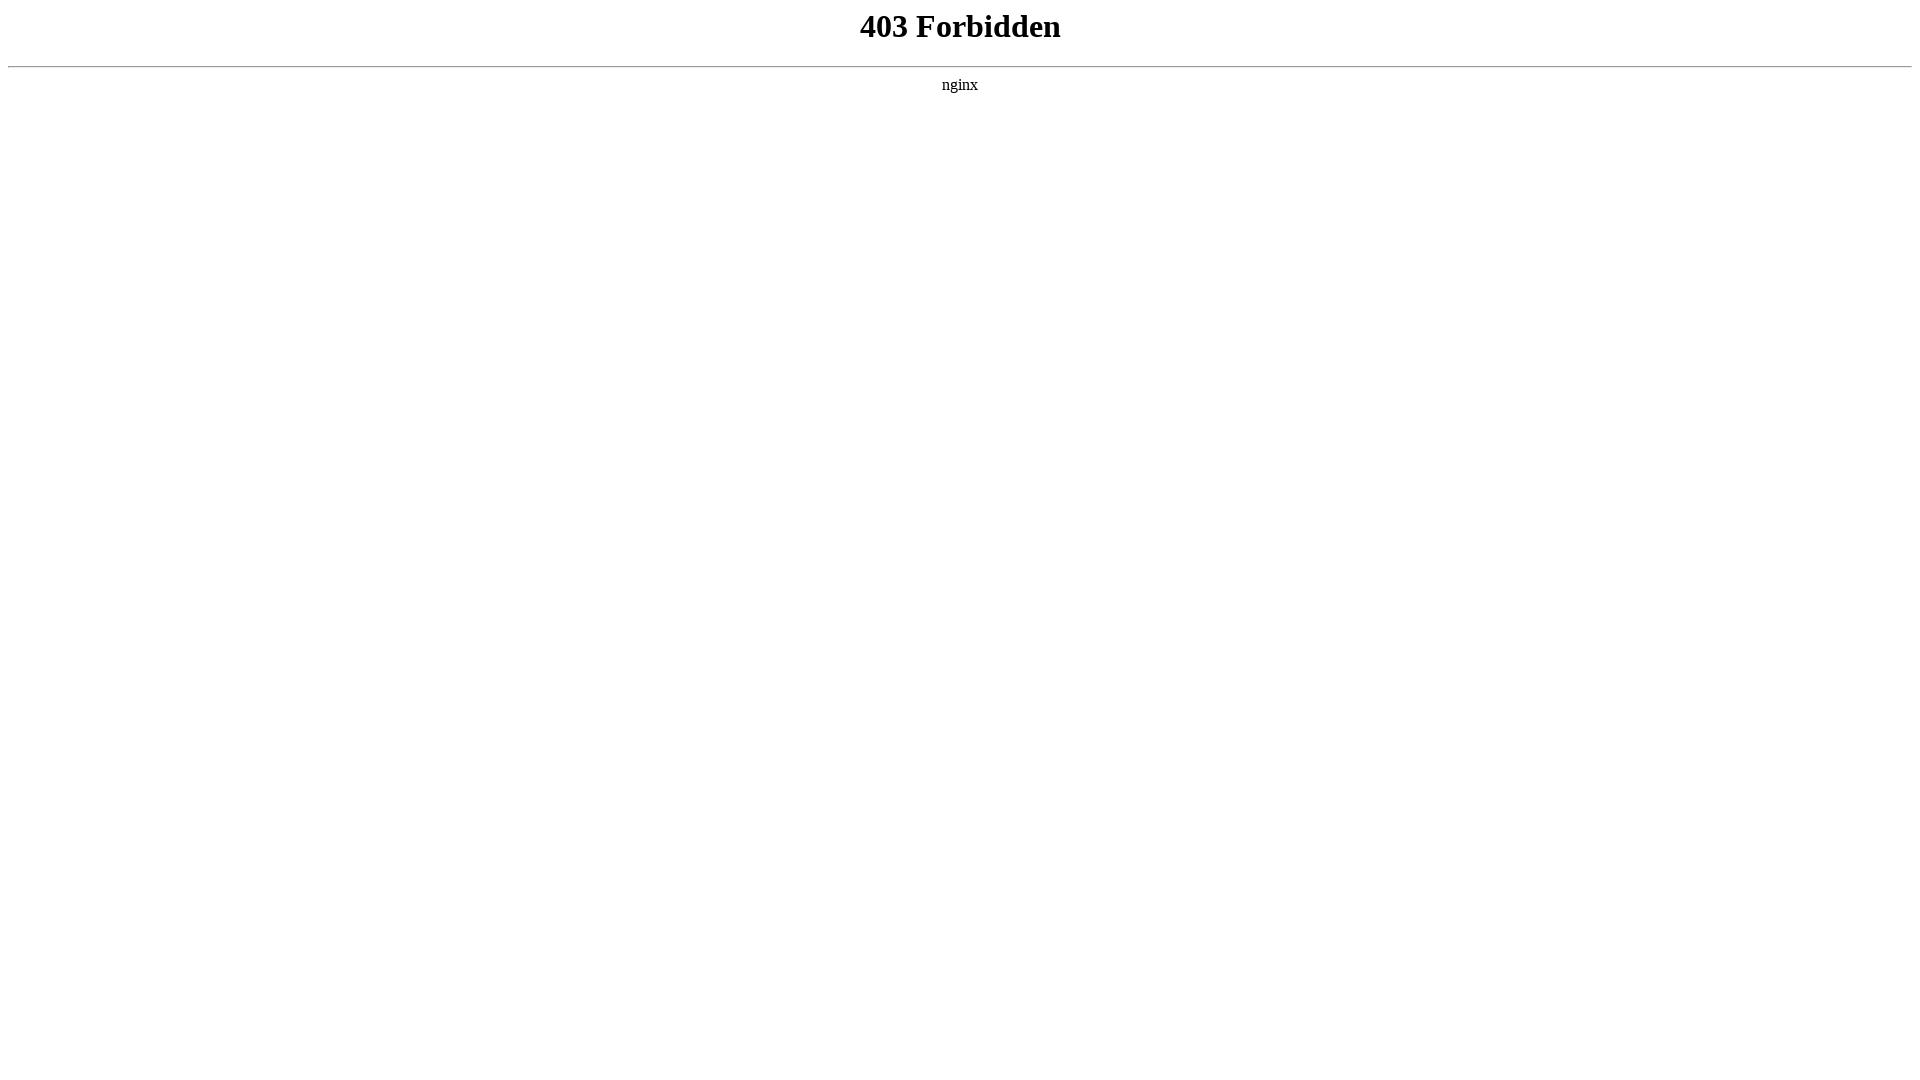